Tests frame handling by switching between multiple frames and nested iframes, filling input fields in each frame.

Starting URL: https://ui.vision/demo/webtest/frames/

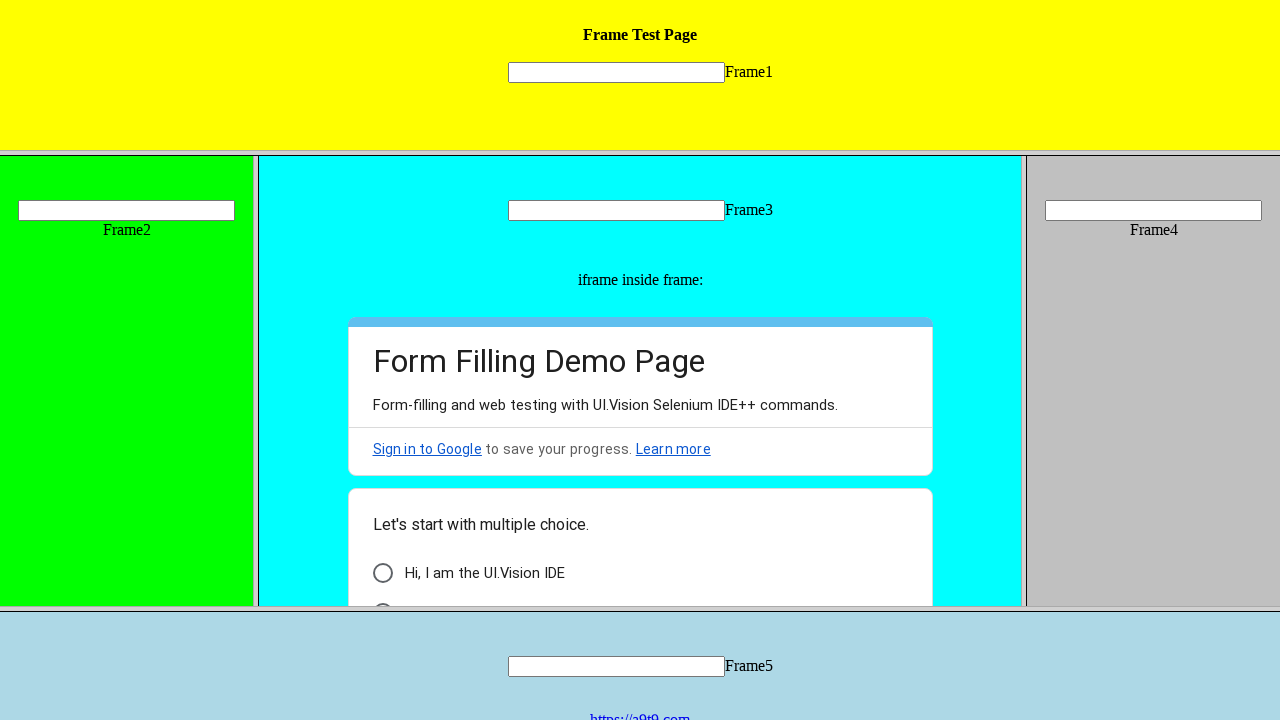

Located frame 1 element
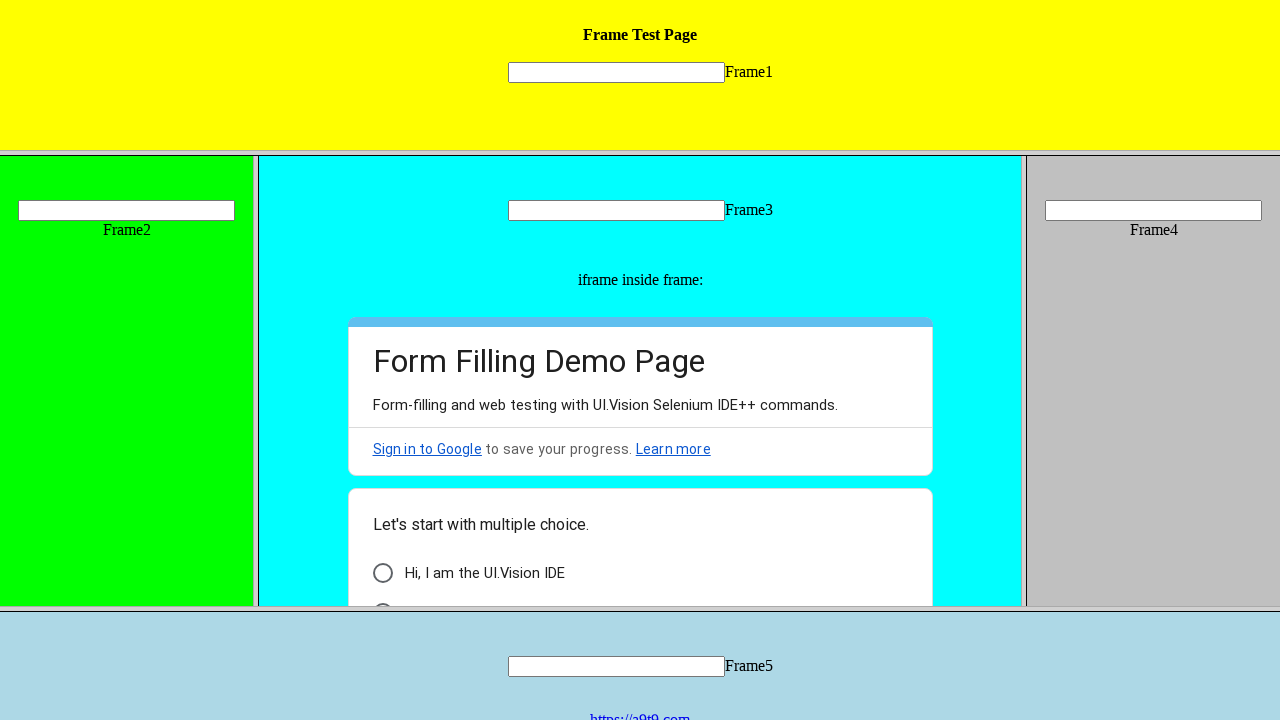

Filled input field in frame 1 with 'frame01' on xpath=//frame[@src='frame_1.html'] >> internal:control=enter-frame >> xpath=//in
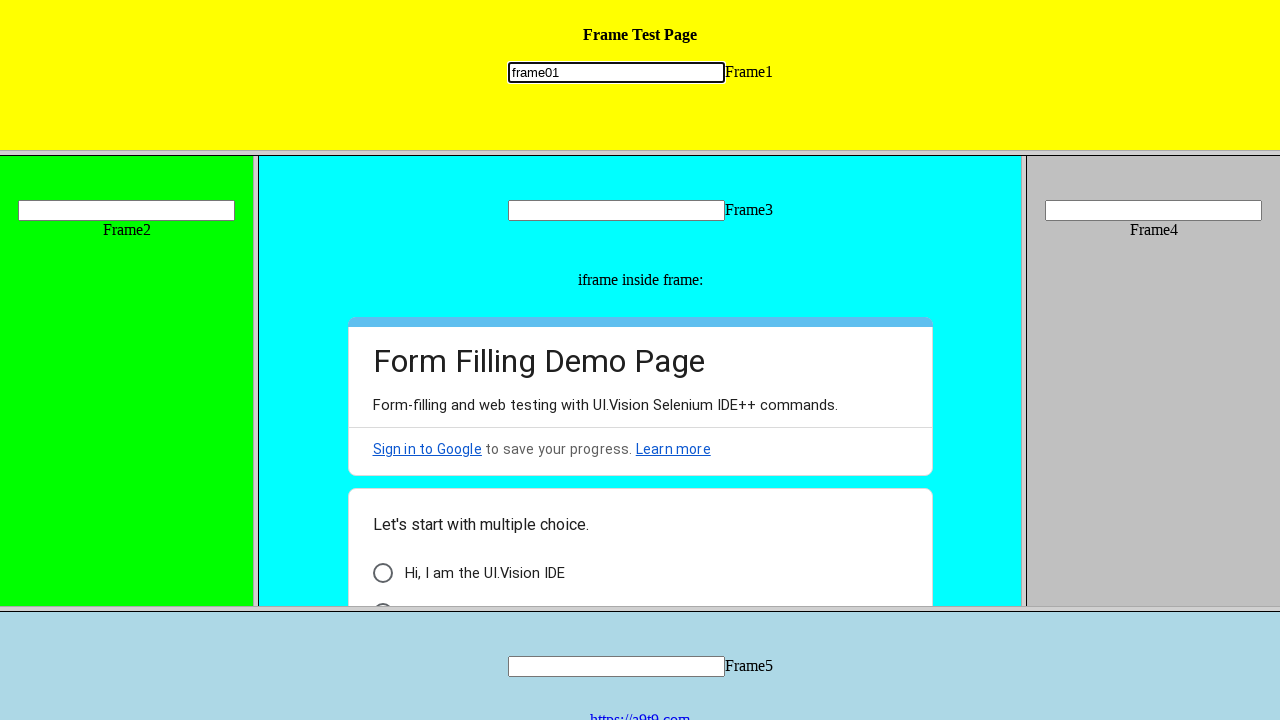

Located frame 2 element
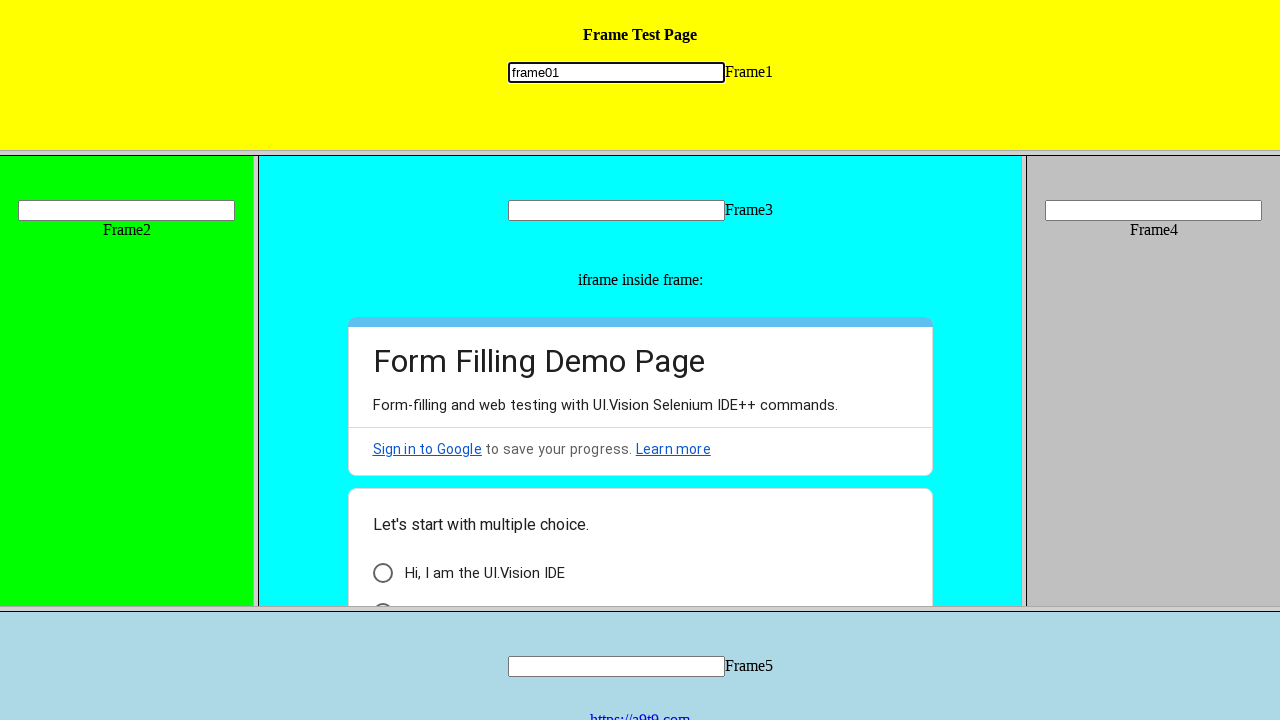

Filled input field in frame 2 with 'frame02' on xpath=//frame[@src='frame_2.html'] >> internal:control=enter-frame >> xpath=//in
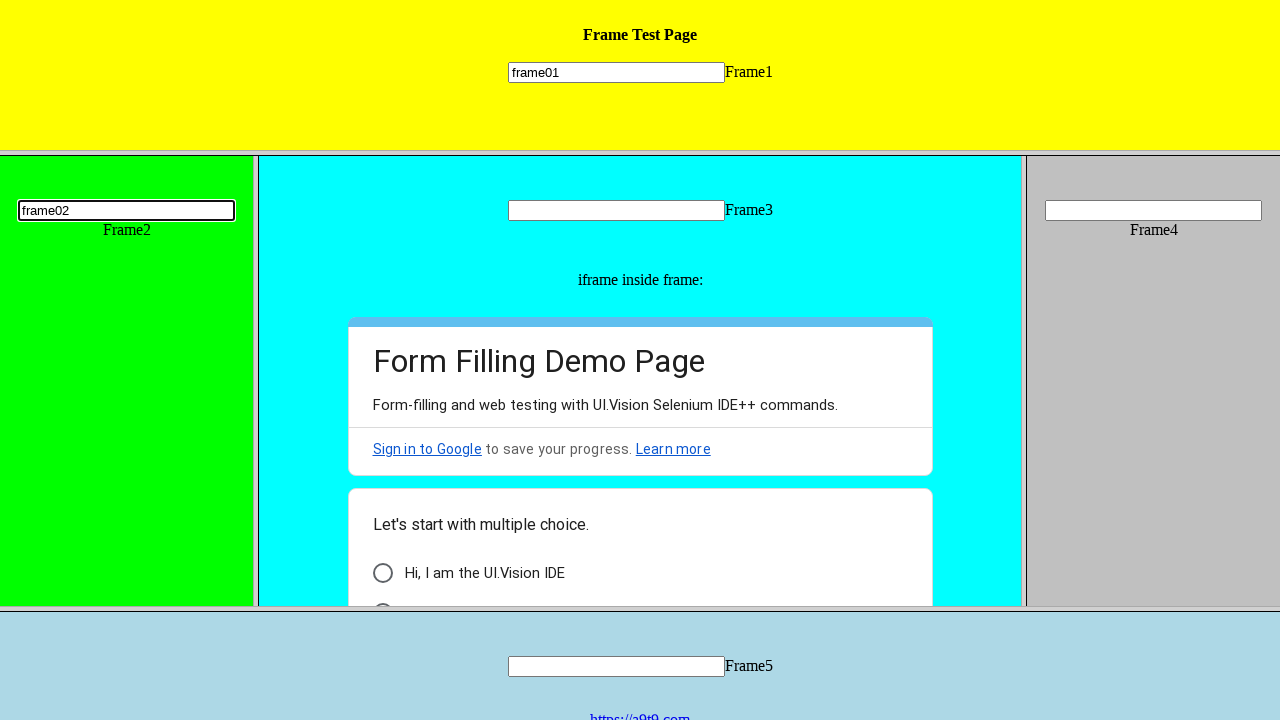

Located frame 3 element
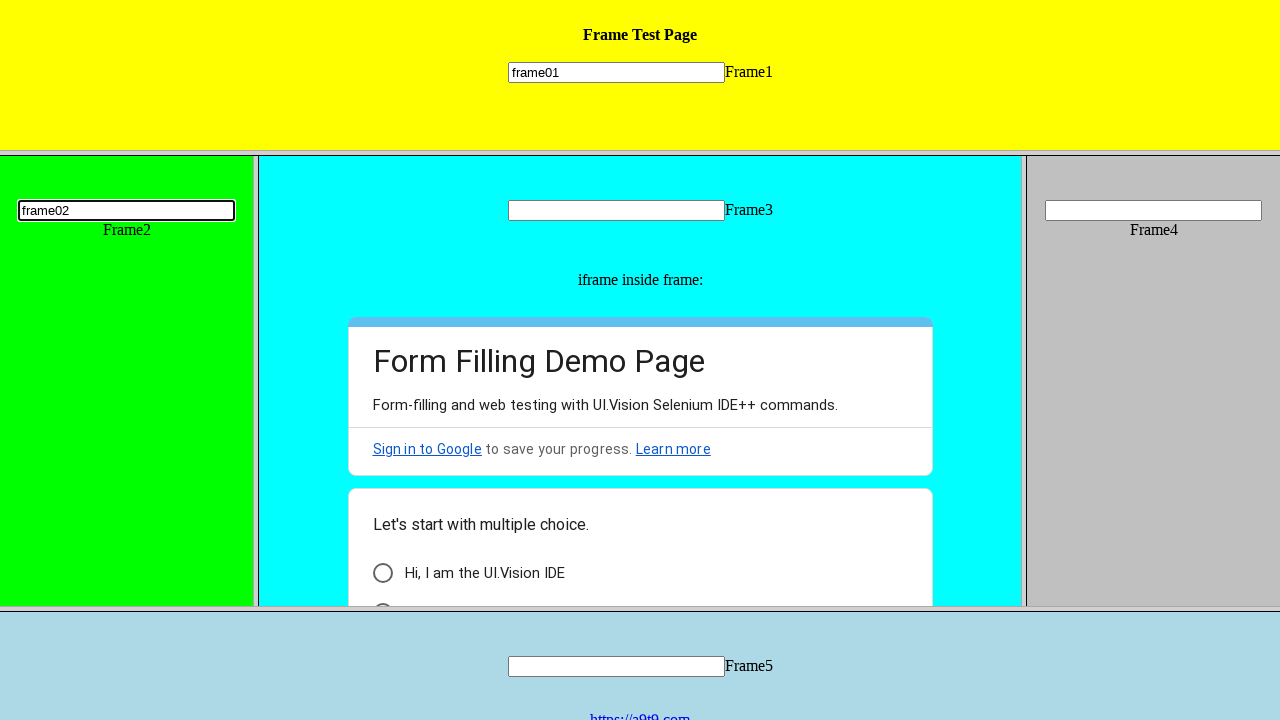

Filled input field in frame 3 with 'frame03' on xpath=//frame[@src='frame_3.html'] >> internal:control=enter-frame >> xpath=//in
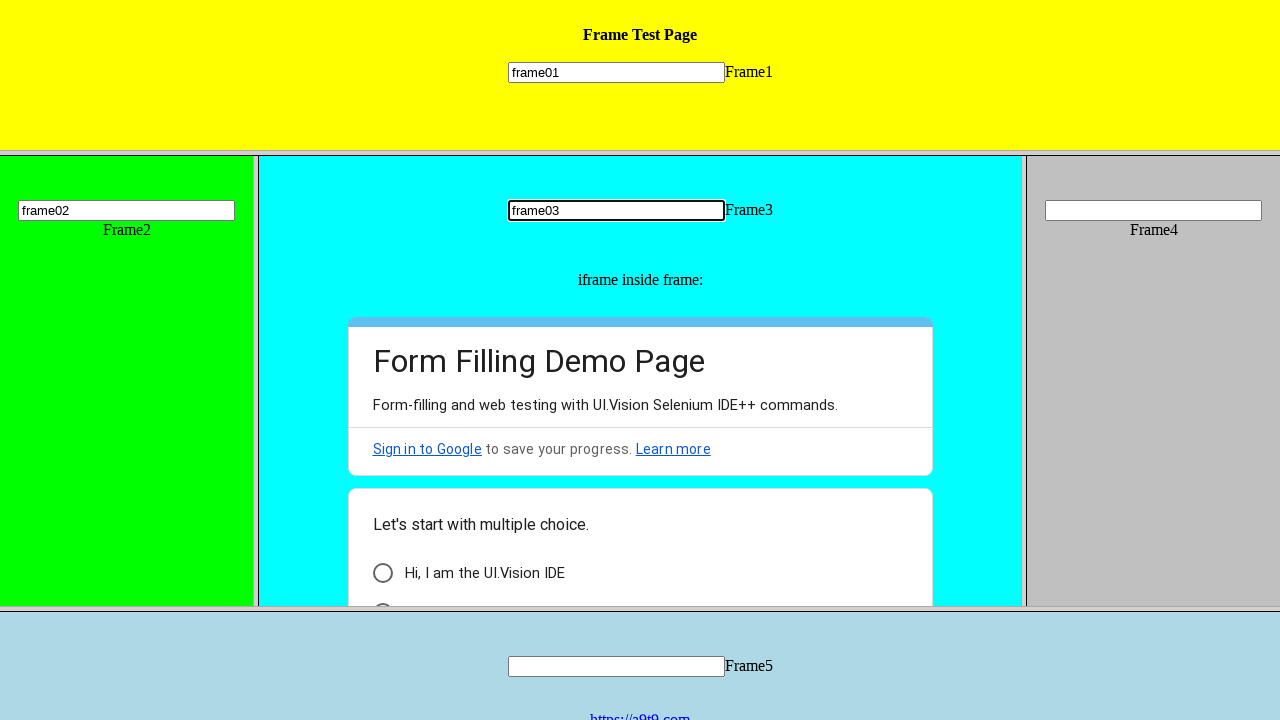

Located nested iframe within frame 3
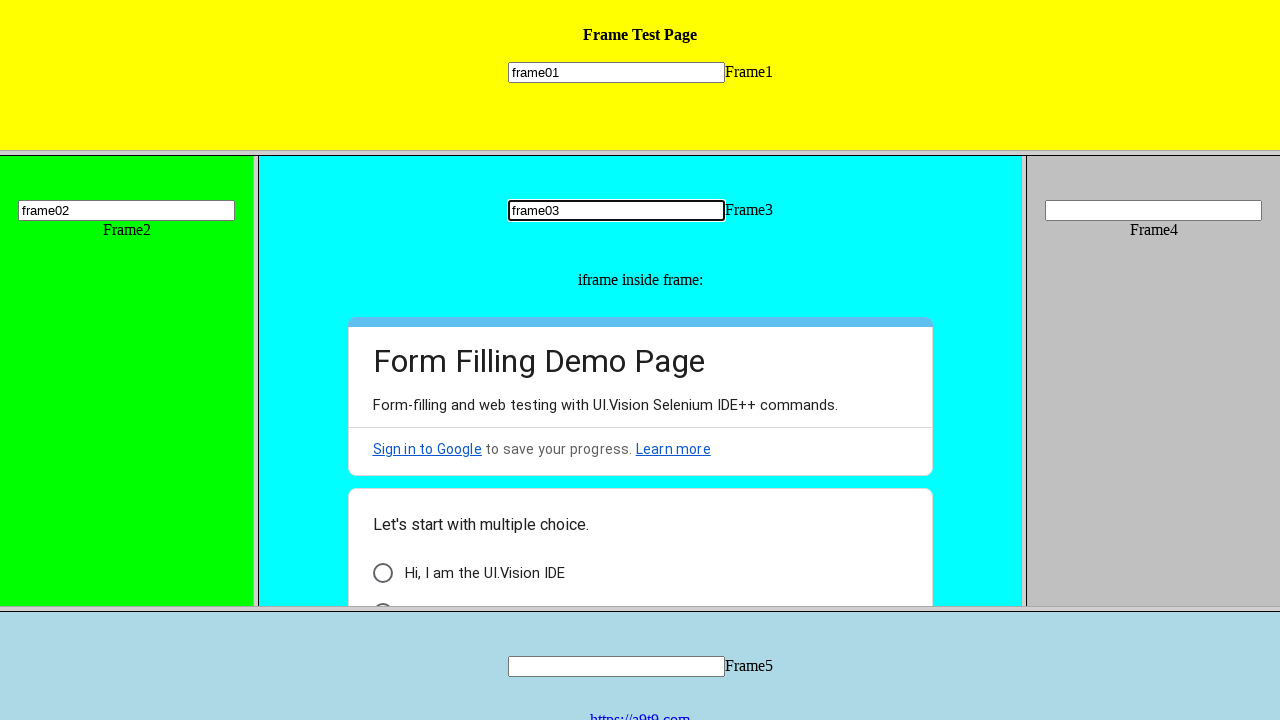

Scrolled 'Form Autofilling' span into view in nested iframe
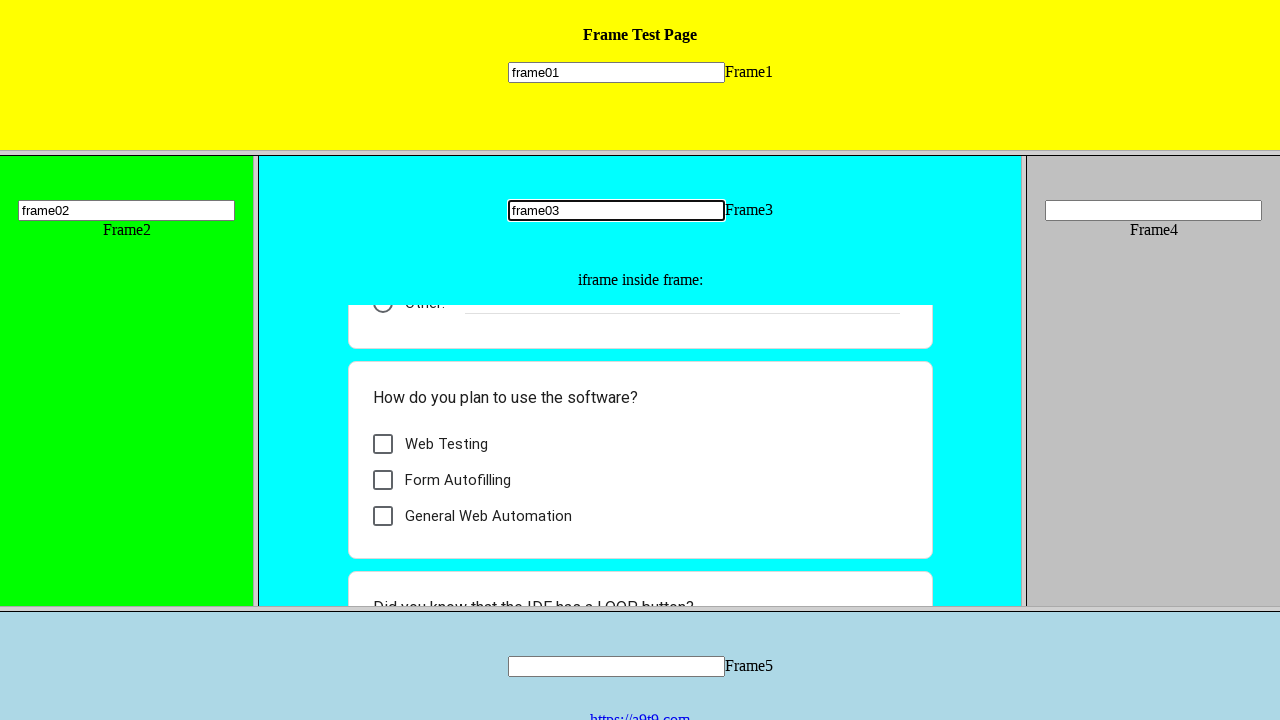

Clicked 'Form Autofilling' span in nested iframe at (458, 480) on xpath=//frame[@src='frame_3.html'] >> internal:control=enter-frame >> xpath=//if
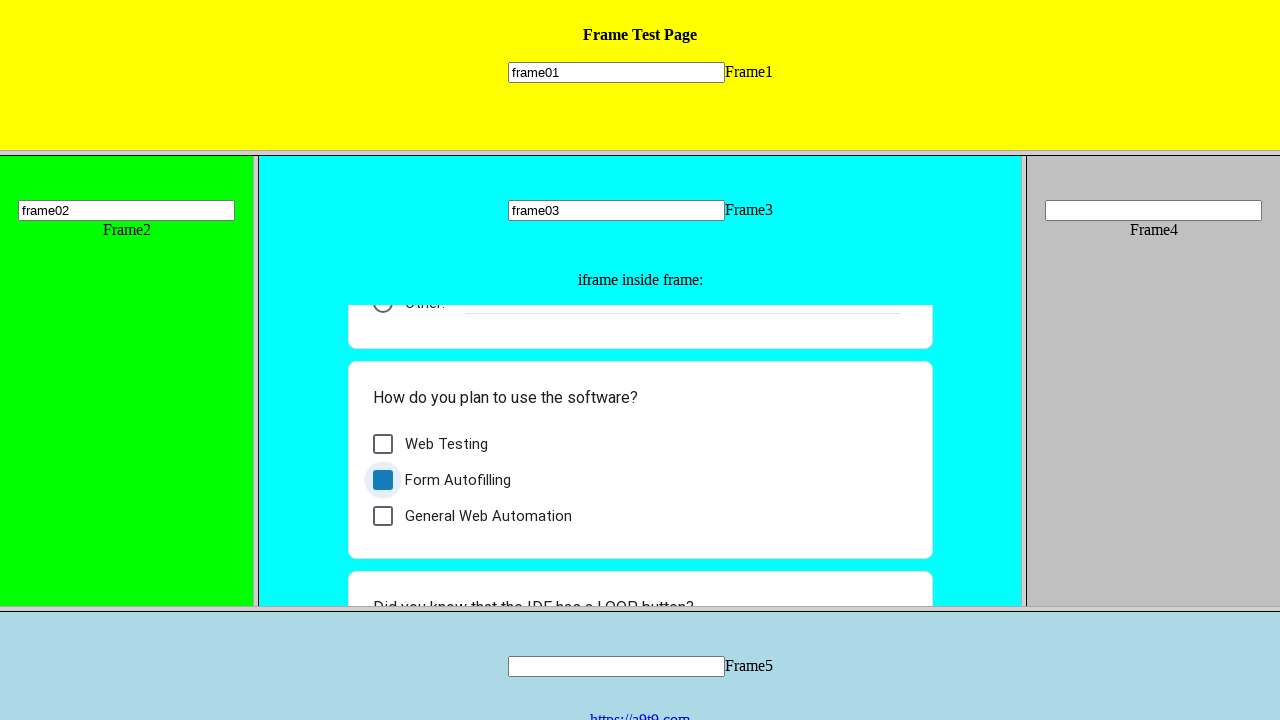

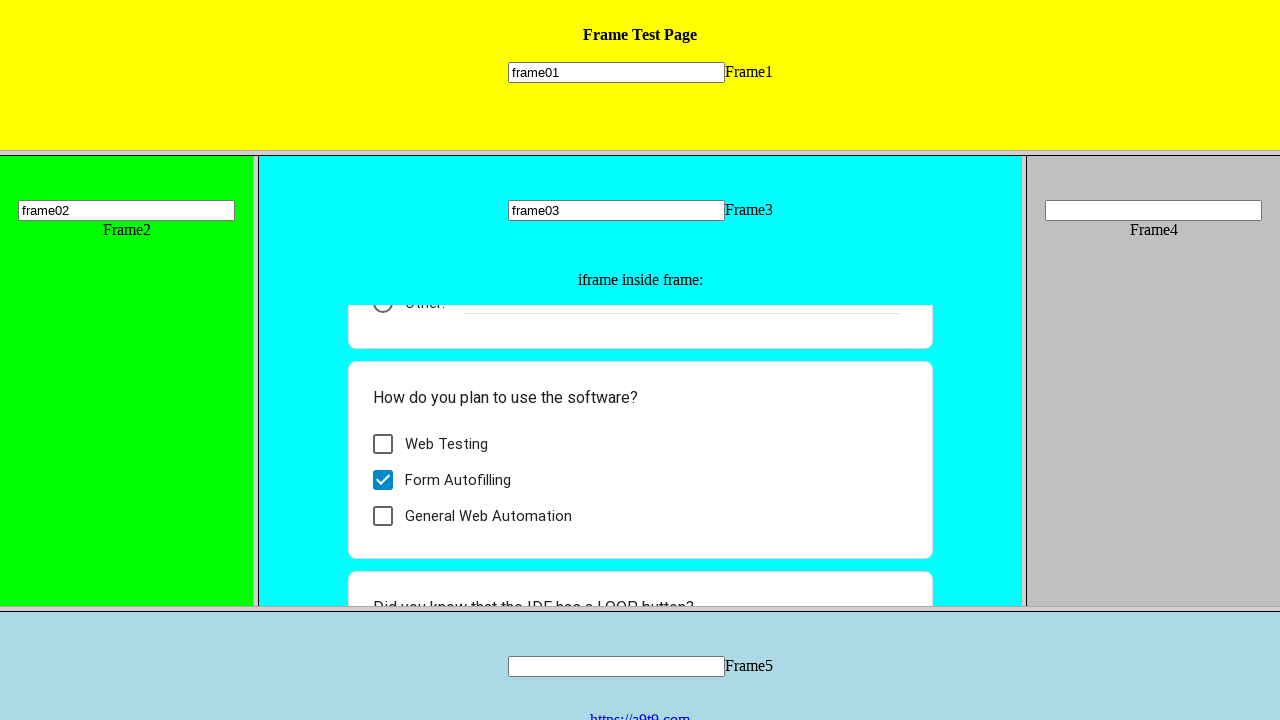